Tests page load time by creating performance markers before and after page load, then measuring the duration between them.

Starting URL: https://playwright.dev/docs/intro

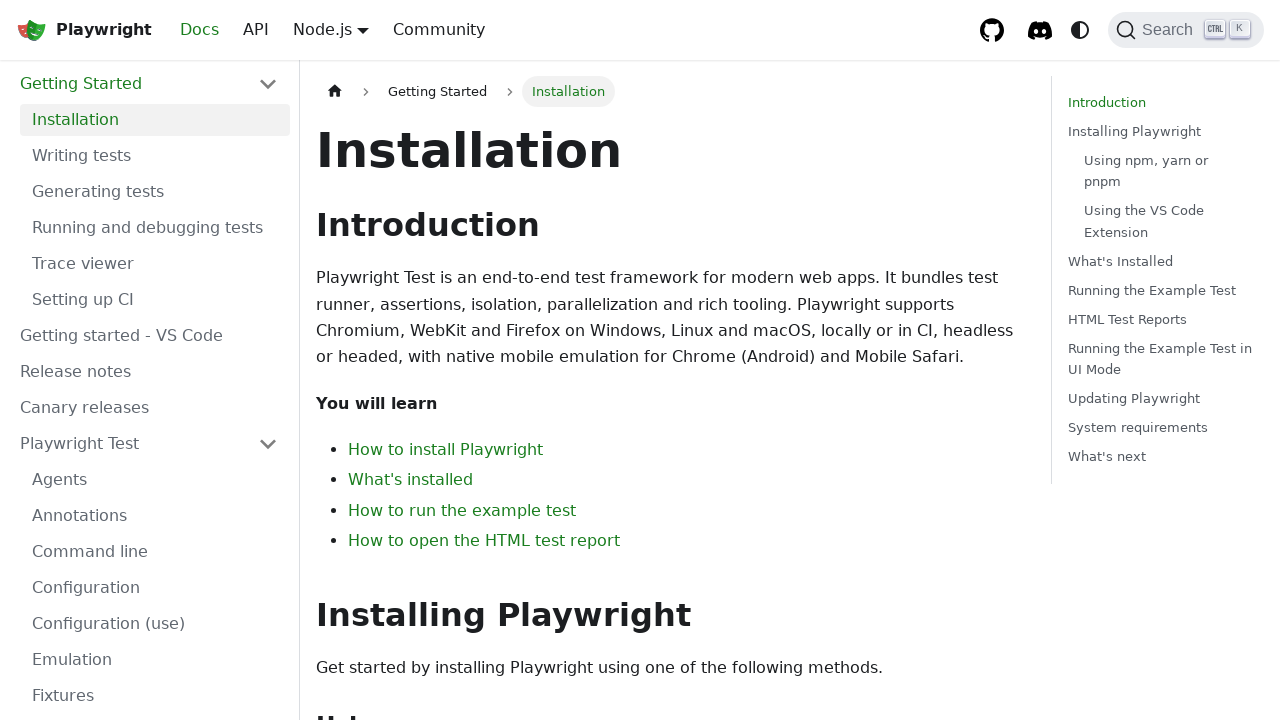

Added init script to create performance marker before page load and clear storage
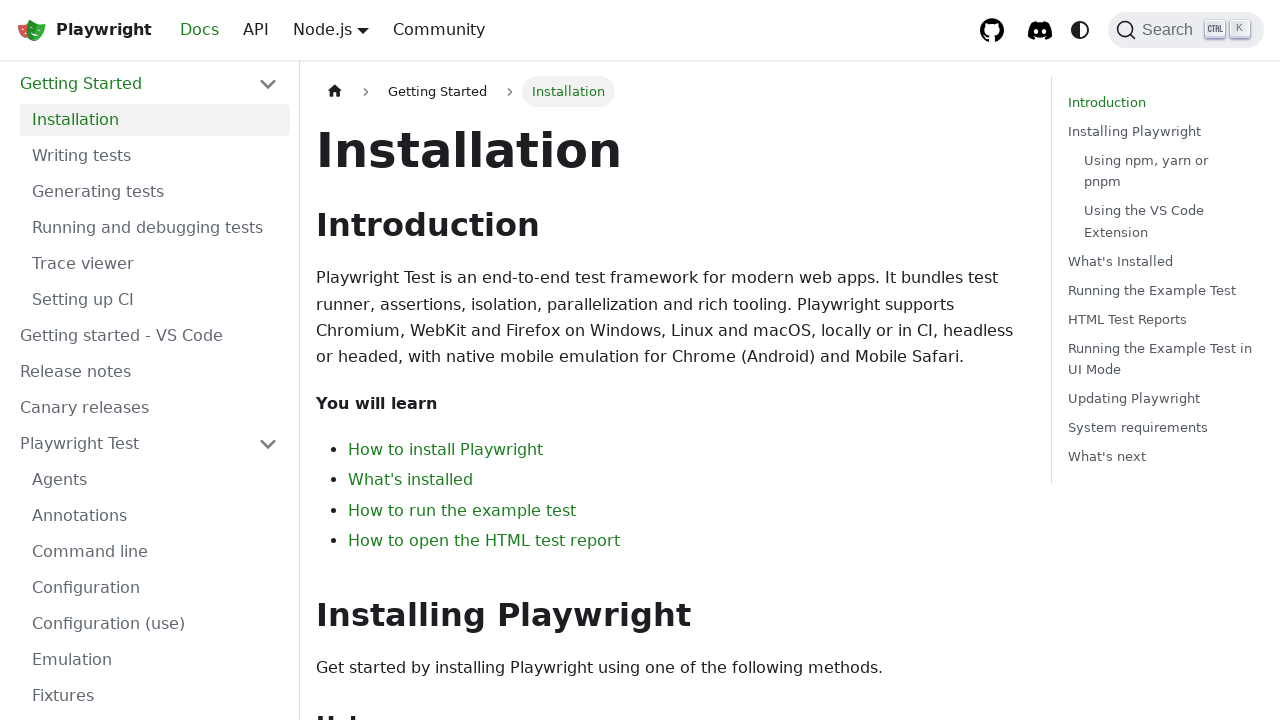

Reloaded page to trigger init script with performance marker
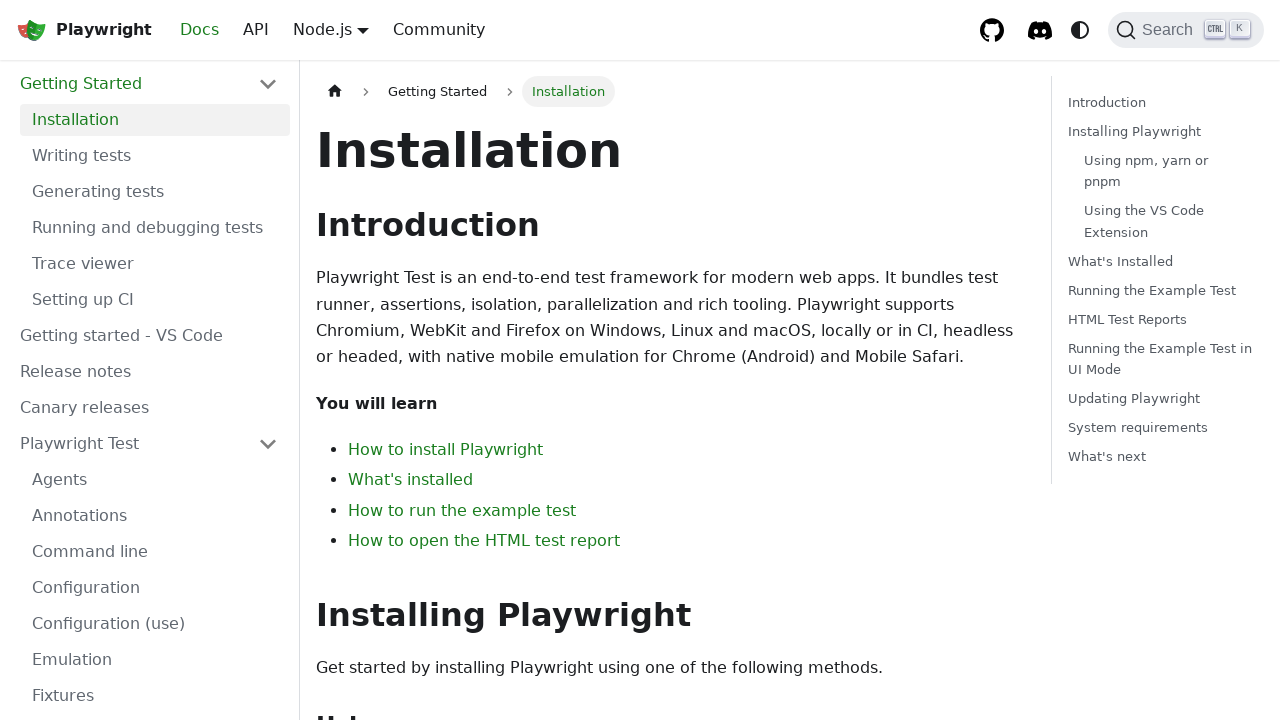

Measured page load time between performance marks: 1036.4000000000233ms
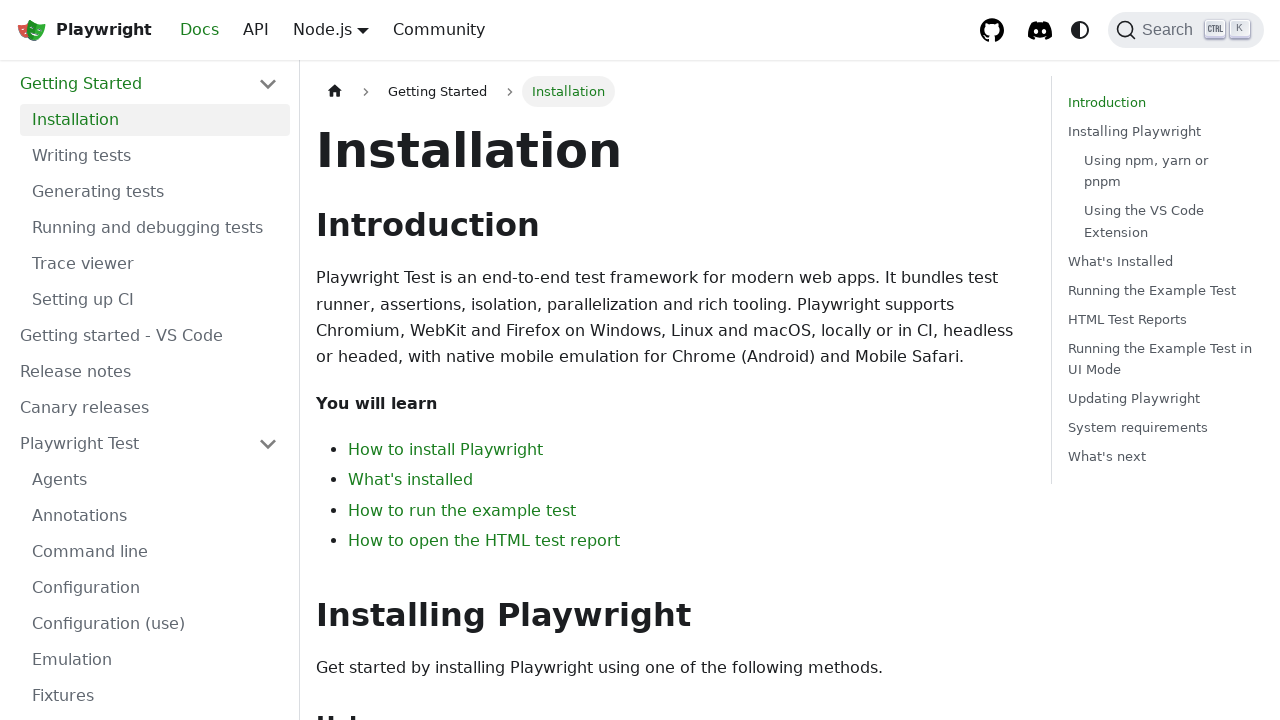

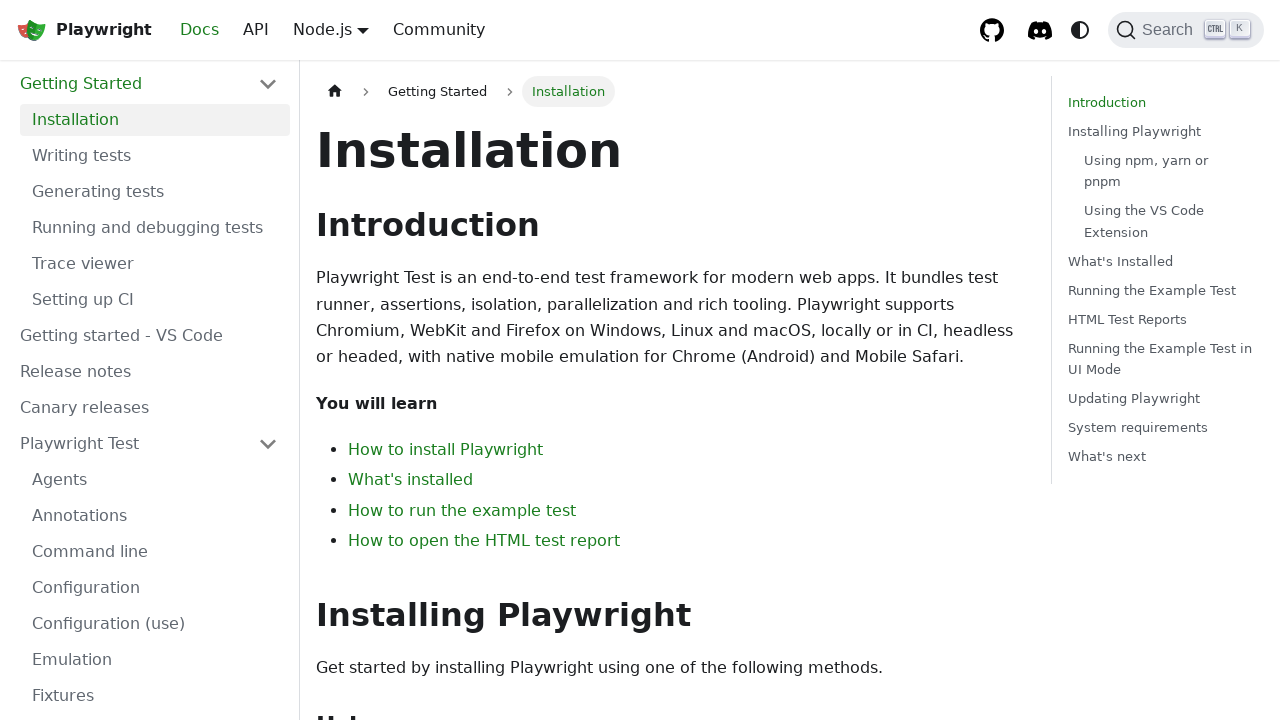